Tests dropdown functionality by selecting different options and verifying they are selected correctly

Starting URL: https://the-internet.herokuapp.com/dropdown

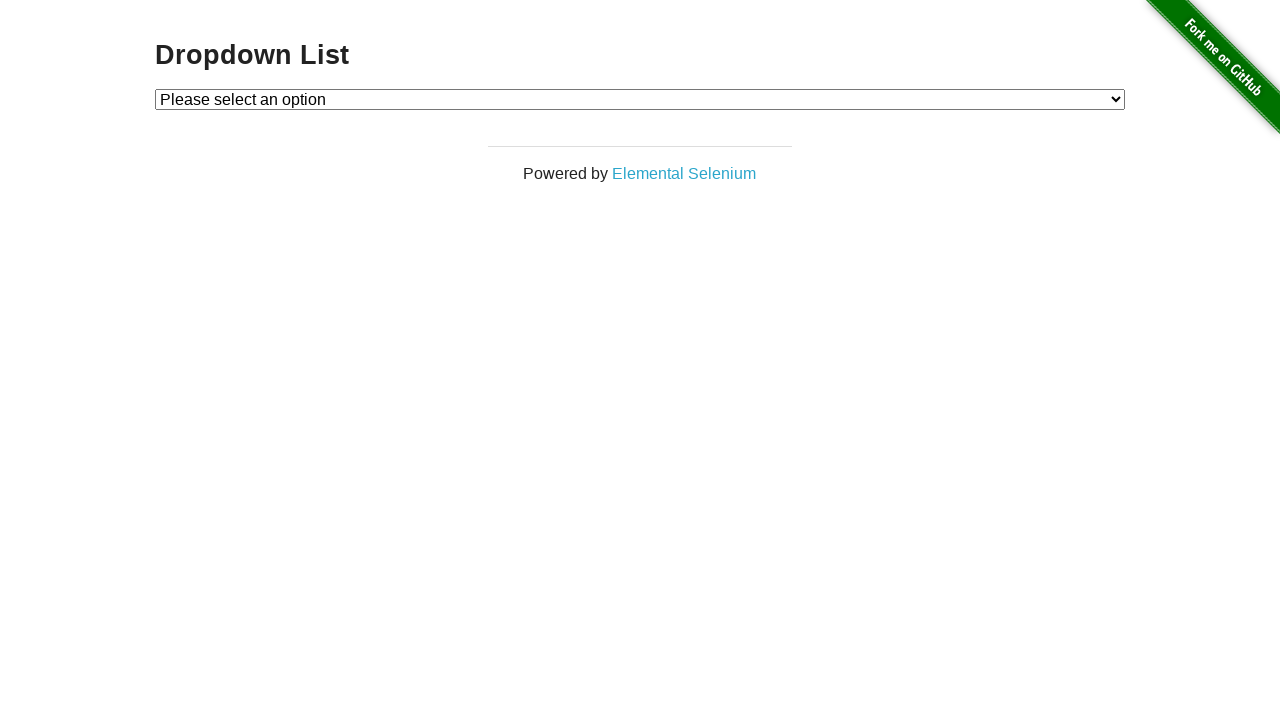

Clicked dropdown to open it at (640, 99) on #dropdown
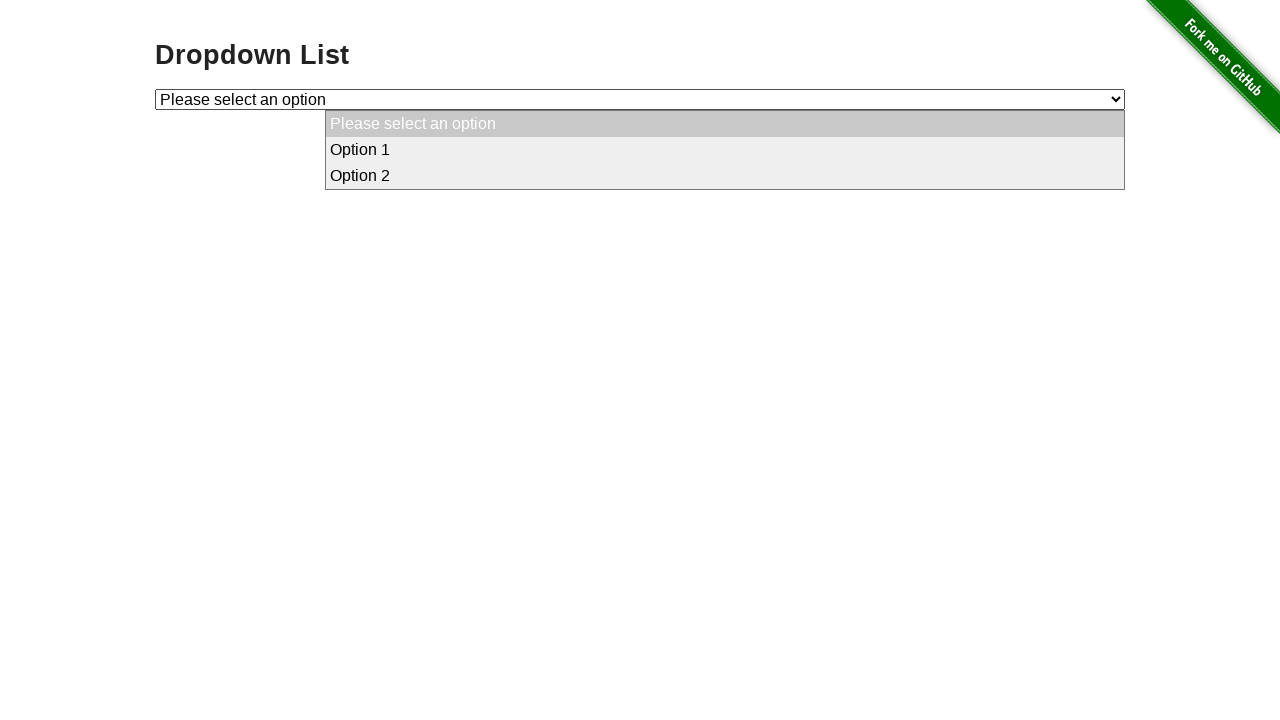

Selected Option 1 by index on #dropdown
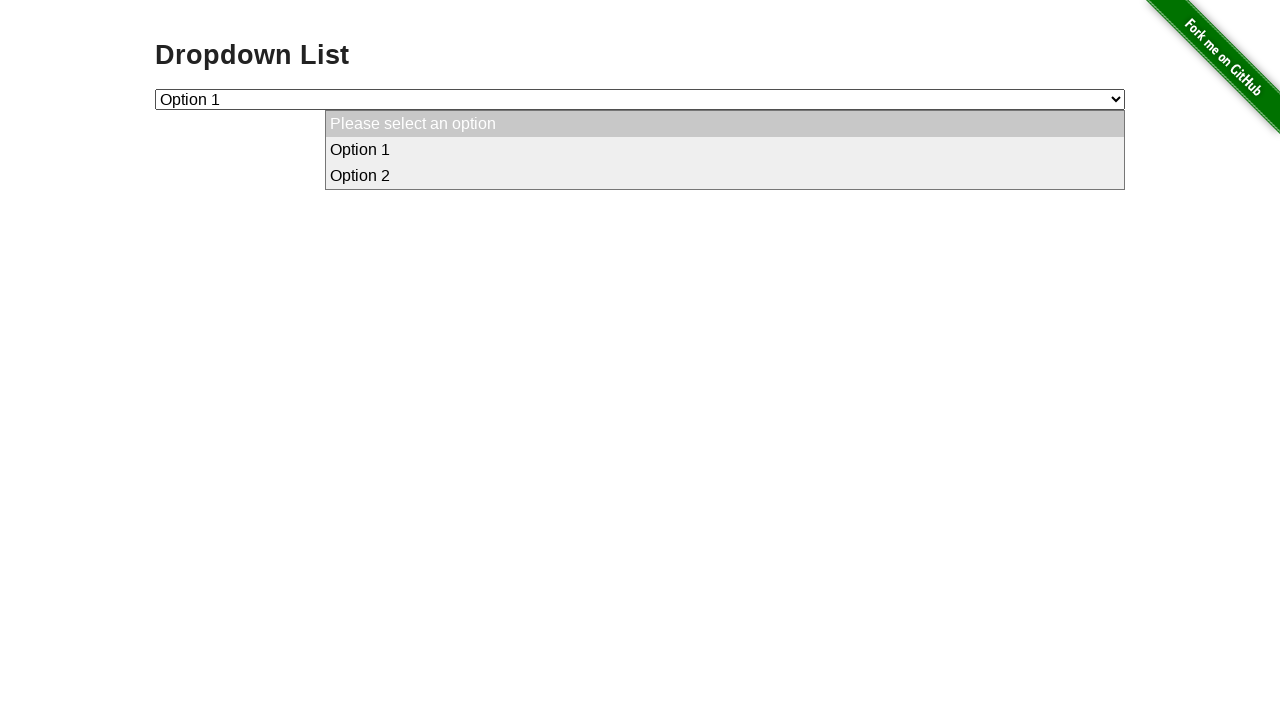

Verified Option 1 is selected
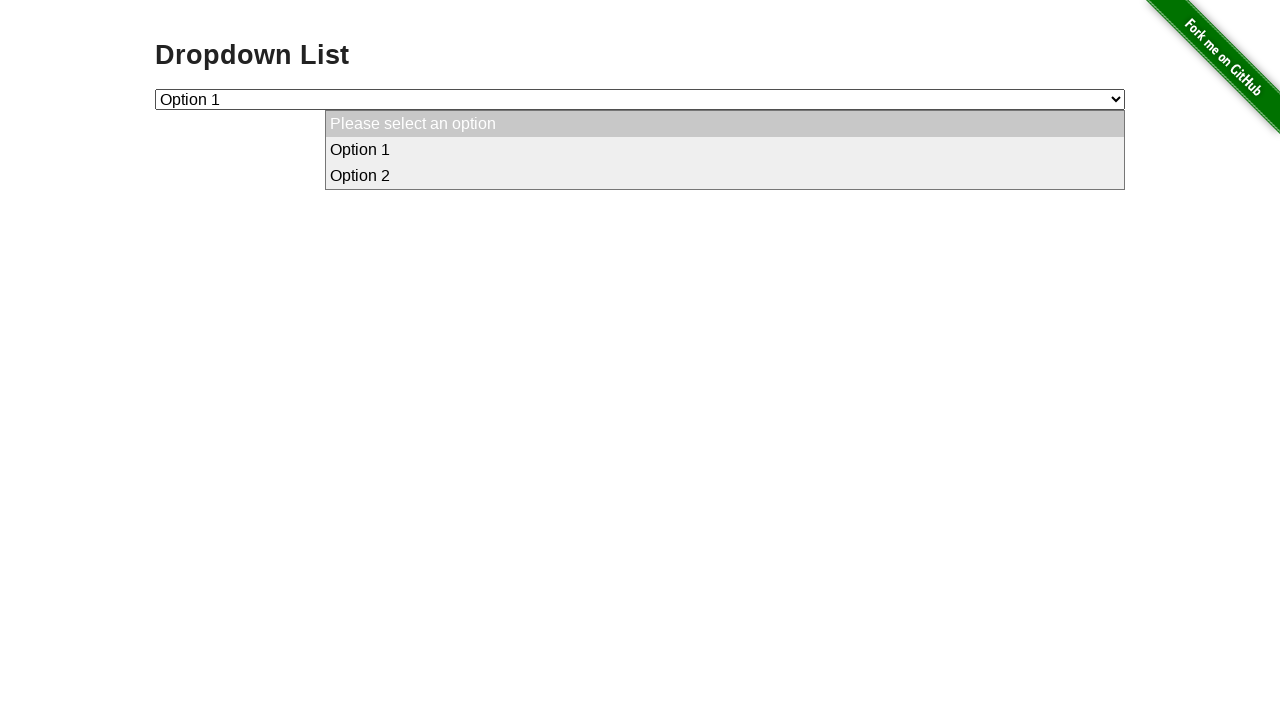

Selected Option 2 by index on #dropdown
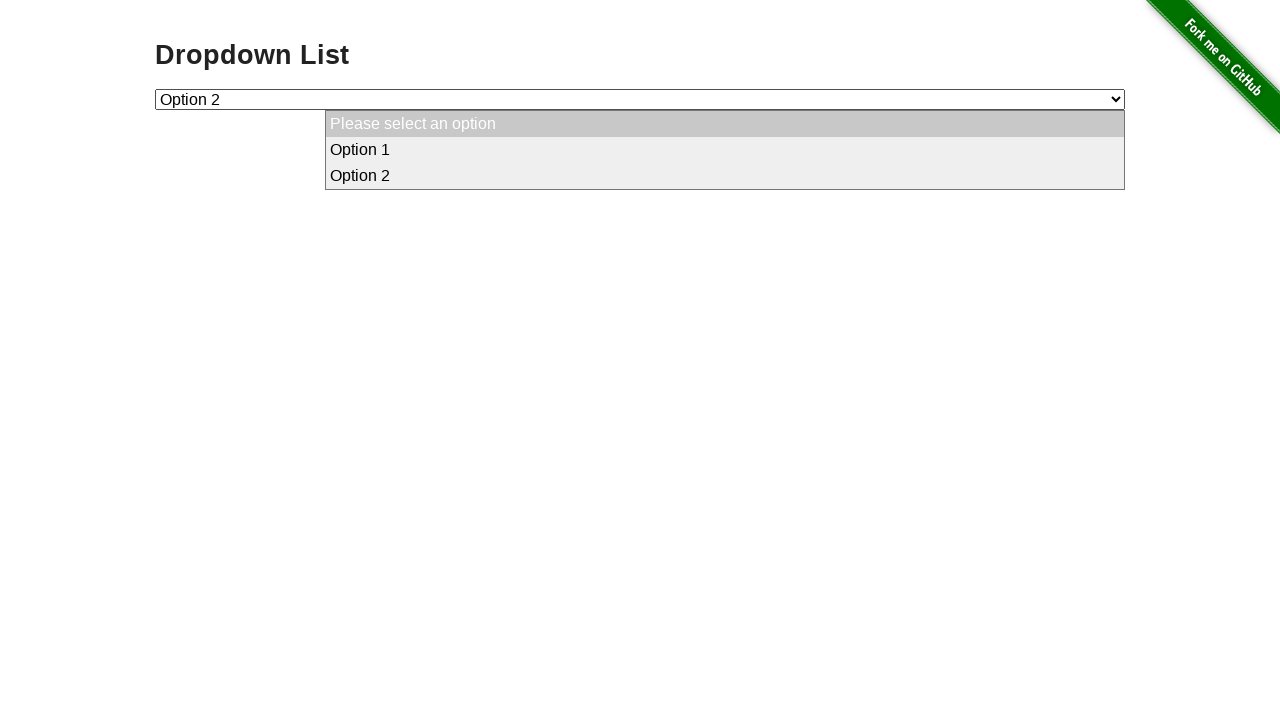

Verified Option 2 is selected
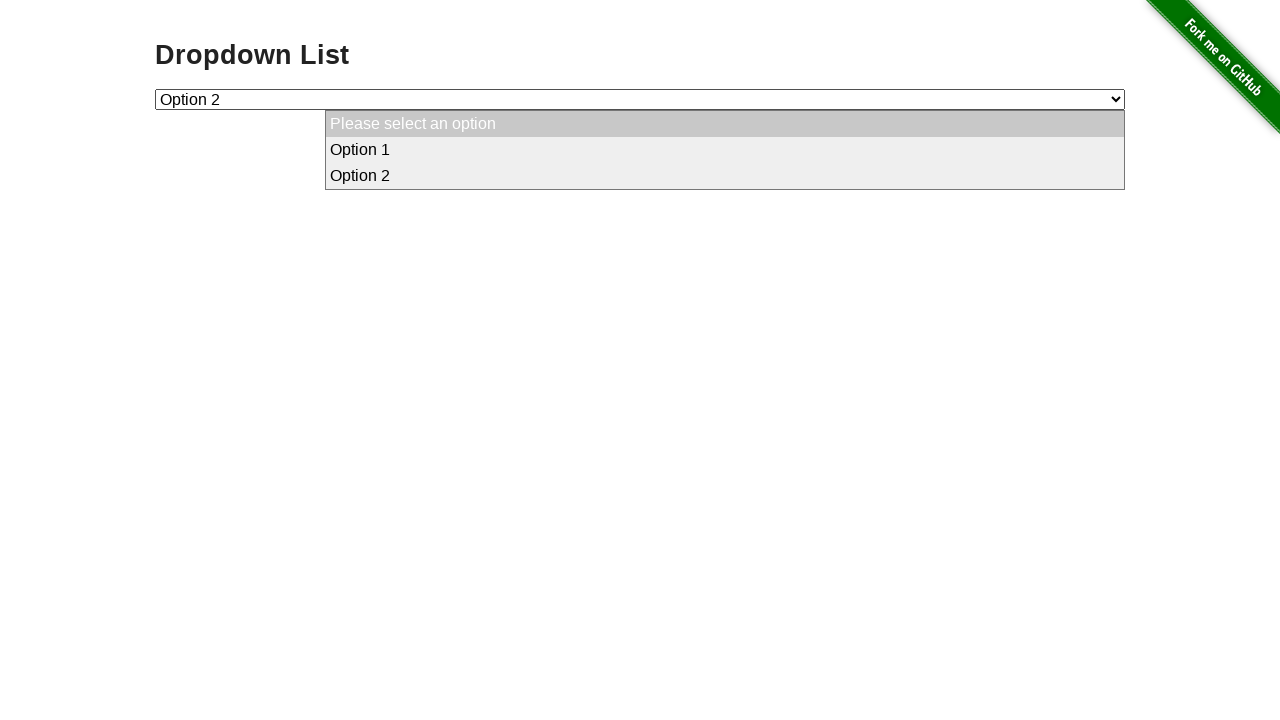

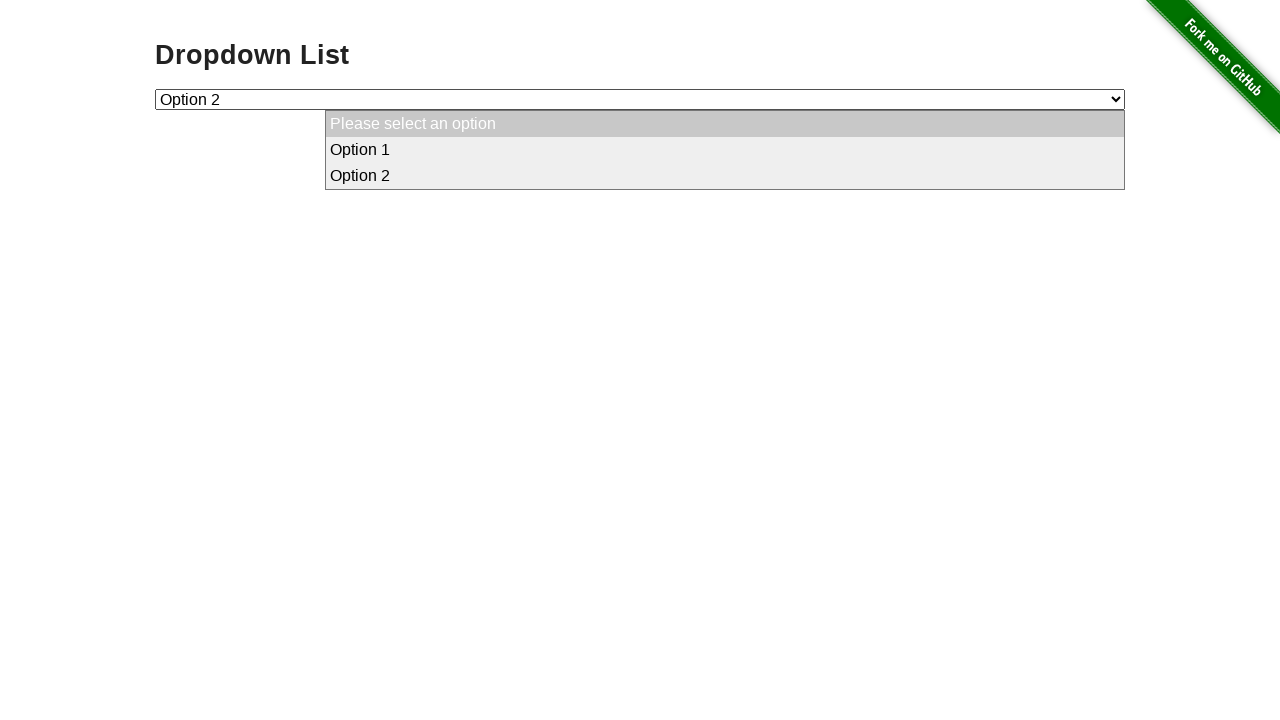